Tests checkbox interactions on a practice automation website by selecting multiple checkboxes using various strategies

Starting URL: https://testautomationpractice.blogspot.com/

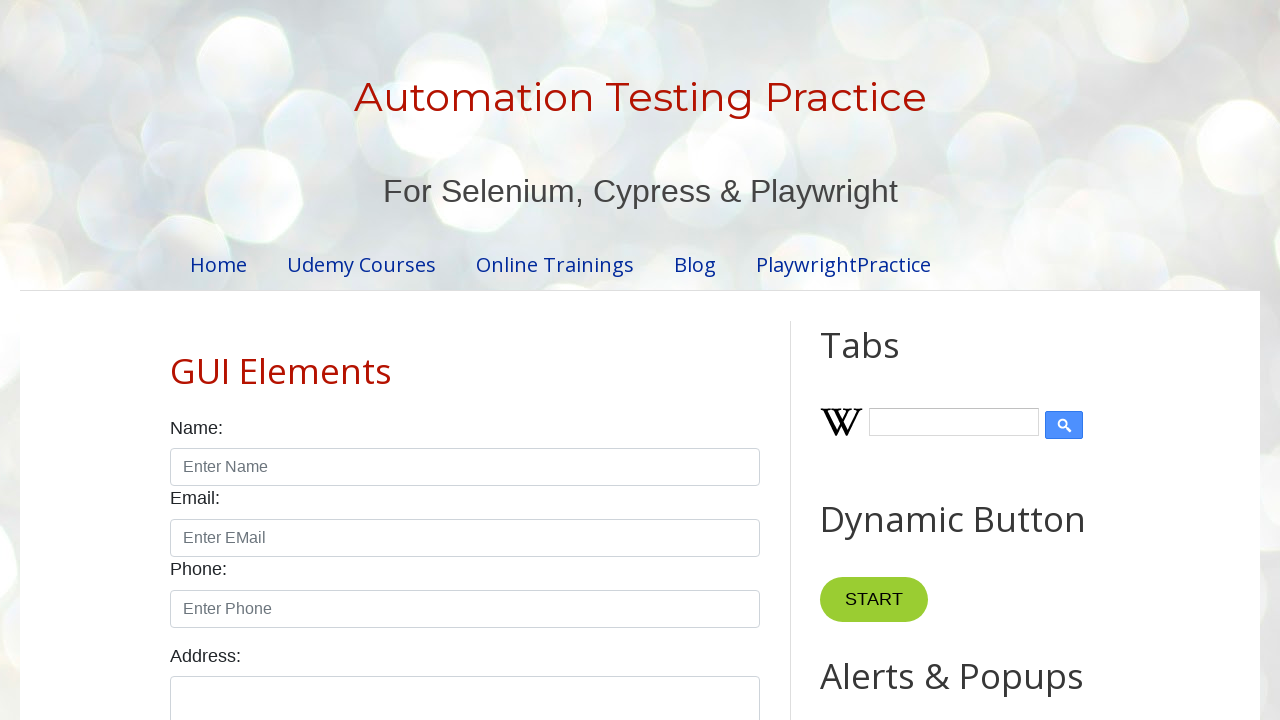

Located all day checkboxes on the page
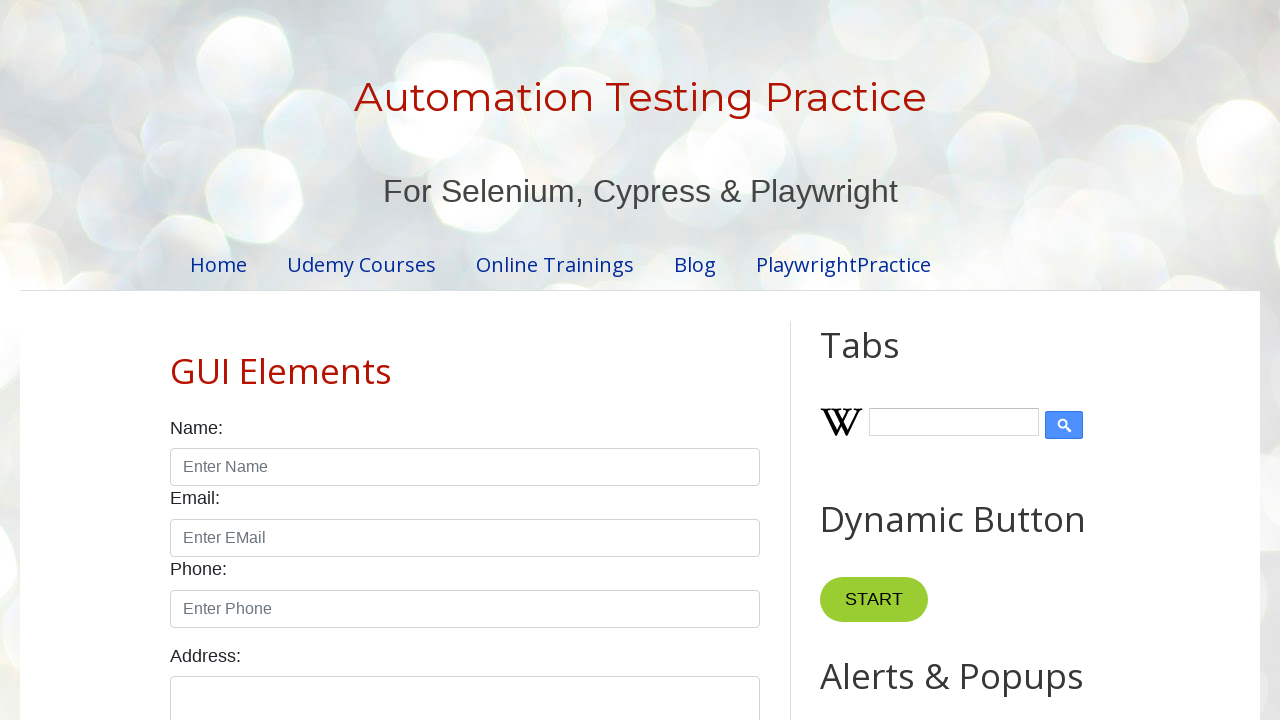

Found 7 day checkboxes
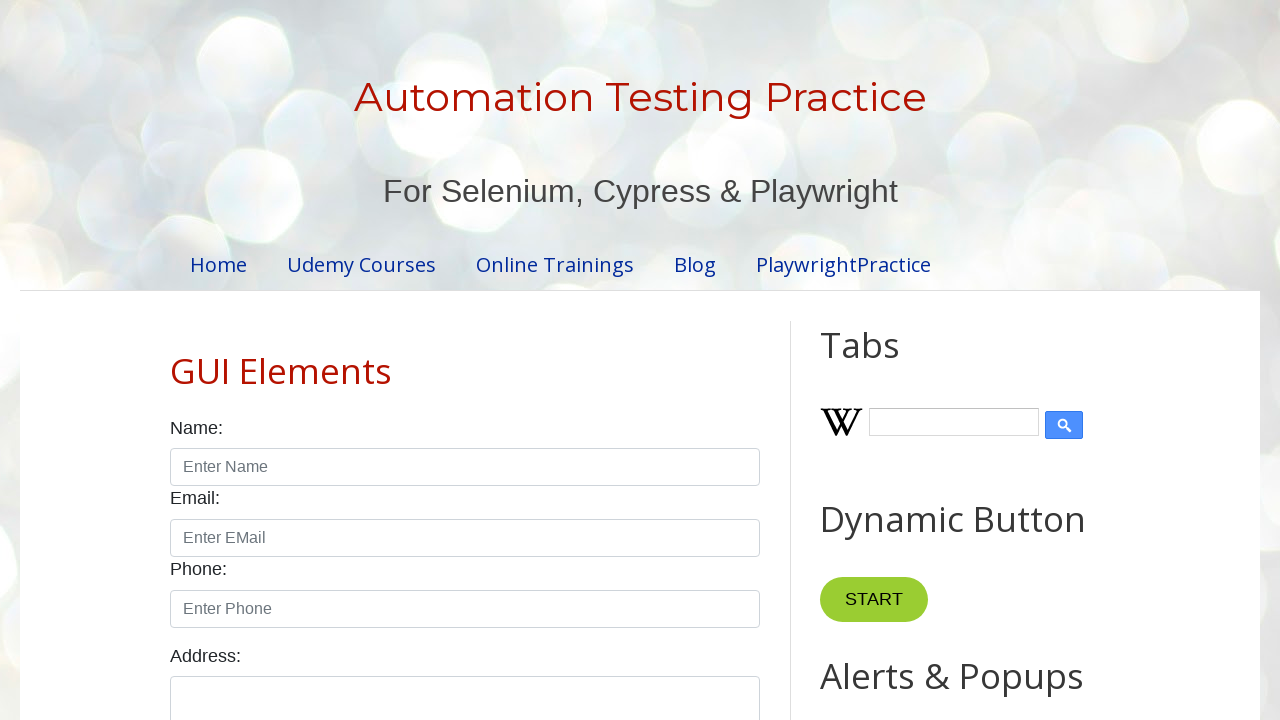

Clicked checkbox 1 of 7 at (176, 360) on xpath=//input[@type='checkbox' and contains(@id, 'day')] >> nth=0
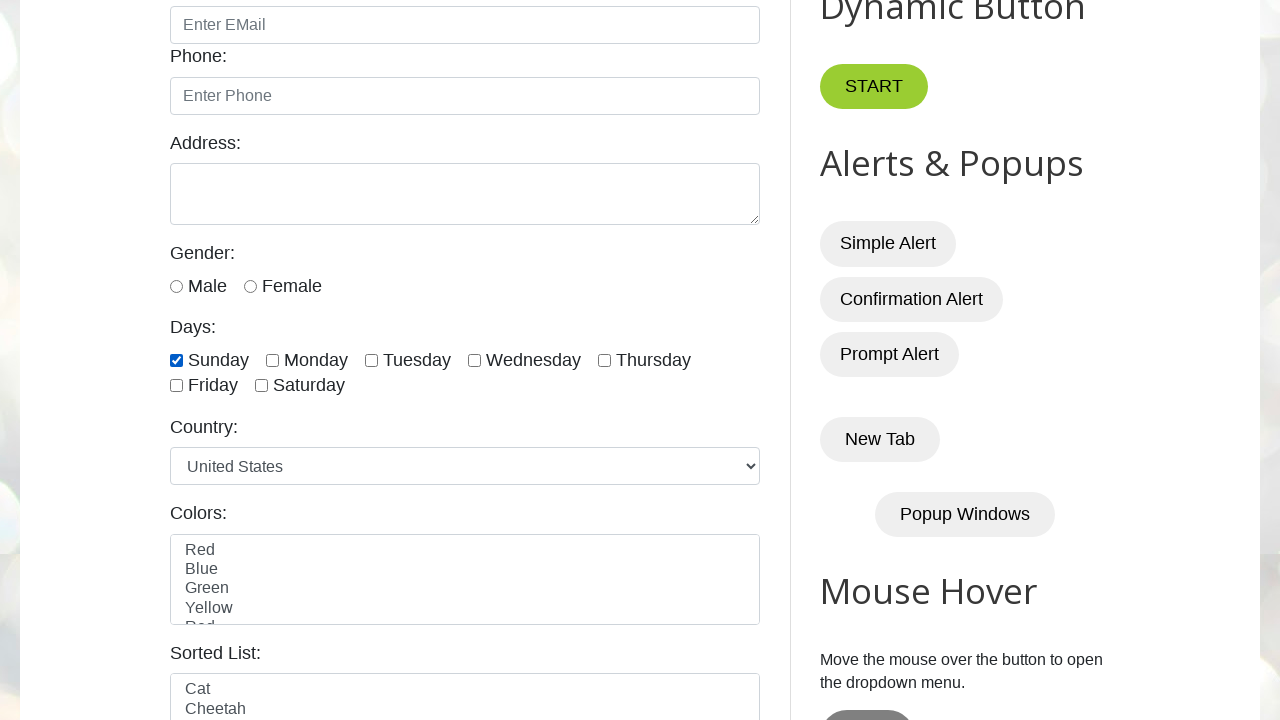

Clicked checkbox 2 of 7 at (272, 360) on xpath=//input[@type='checkbox' and contains(@id, 'day')] >> nth=1
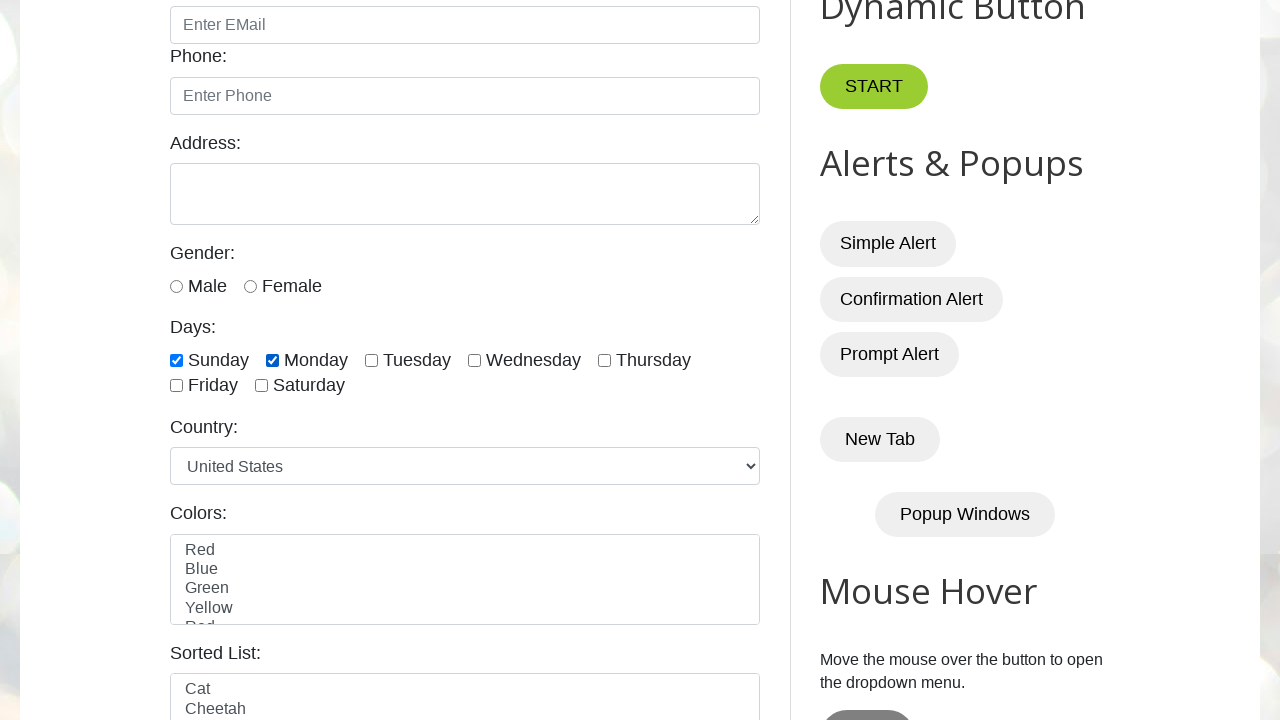

Clicked checkbox 3 of 7 at (372, 360) on xpath=//input[@type='checkbox' and contains(@id, 'day')] >> nth=2
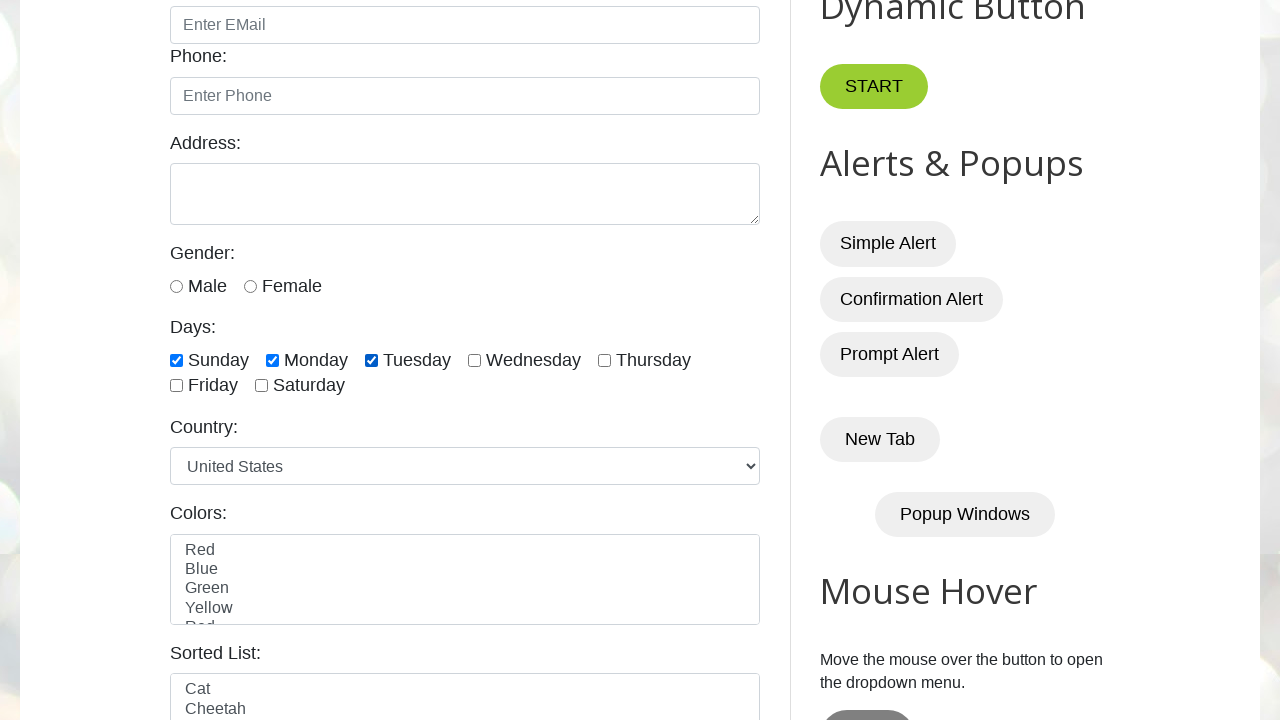

Clicked checkbox 4 of 7 at (474, 360) on xpath=//input[@type='checkbox' and contains(@id, 'day')] >> nth=3
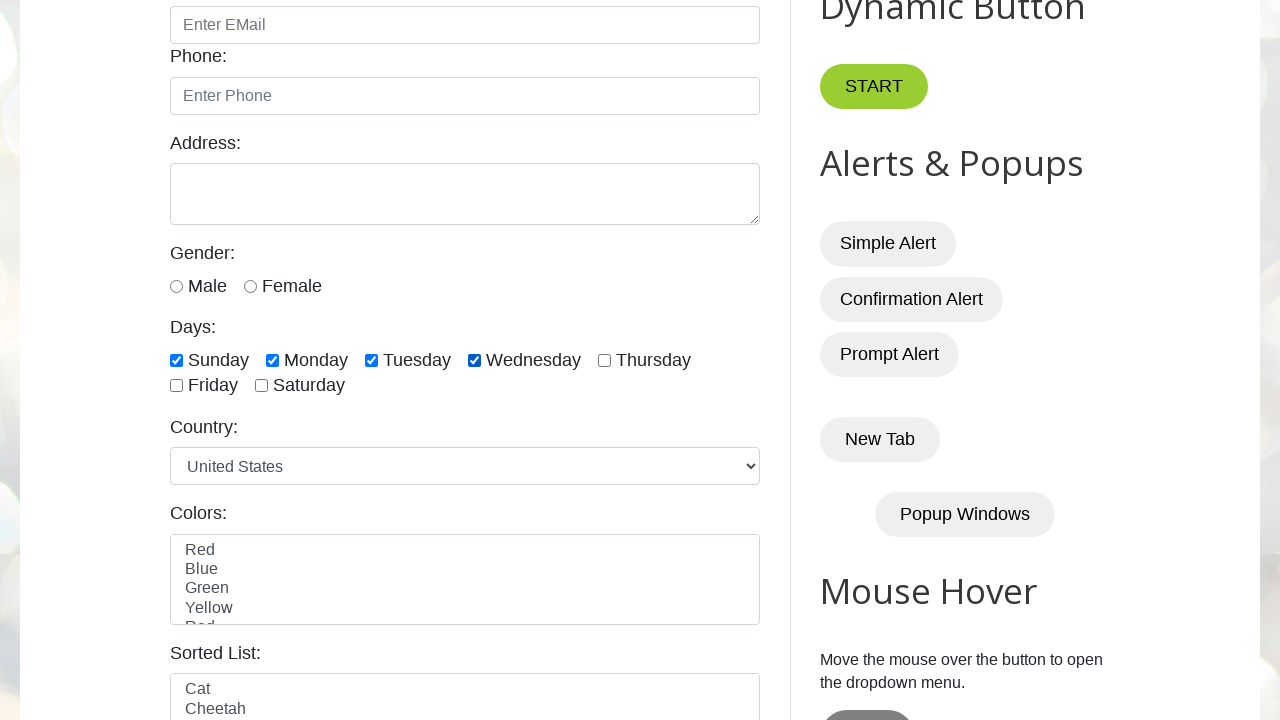

Clicked checkbox 5 of 7 at (604, 360) on xpath=//input[@type='checkbox' and contains(@id, 'day')] >> nth=4
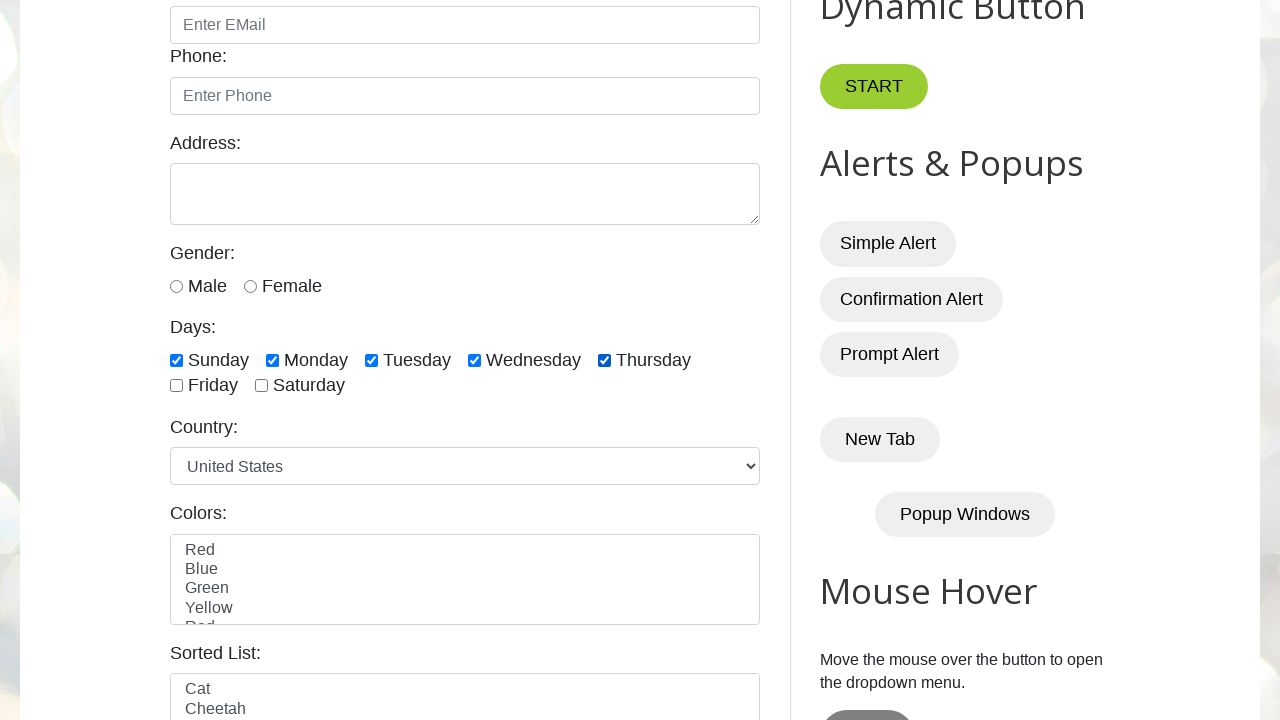

Clicked checkbox 6 of 7 at (176, 386) on xpath=//input[@type='checkbox' and contains(@id, 'day')] >> nth=5
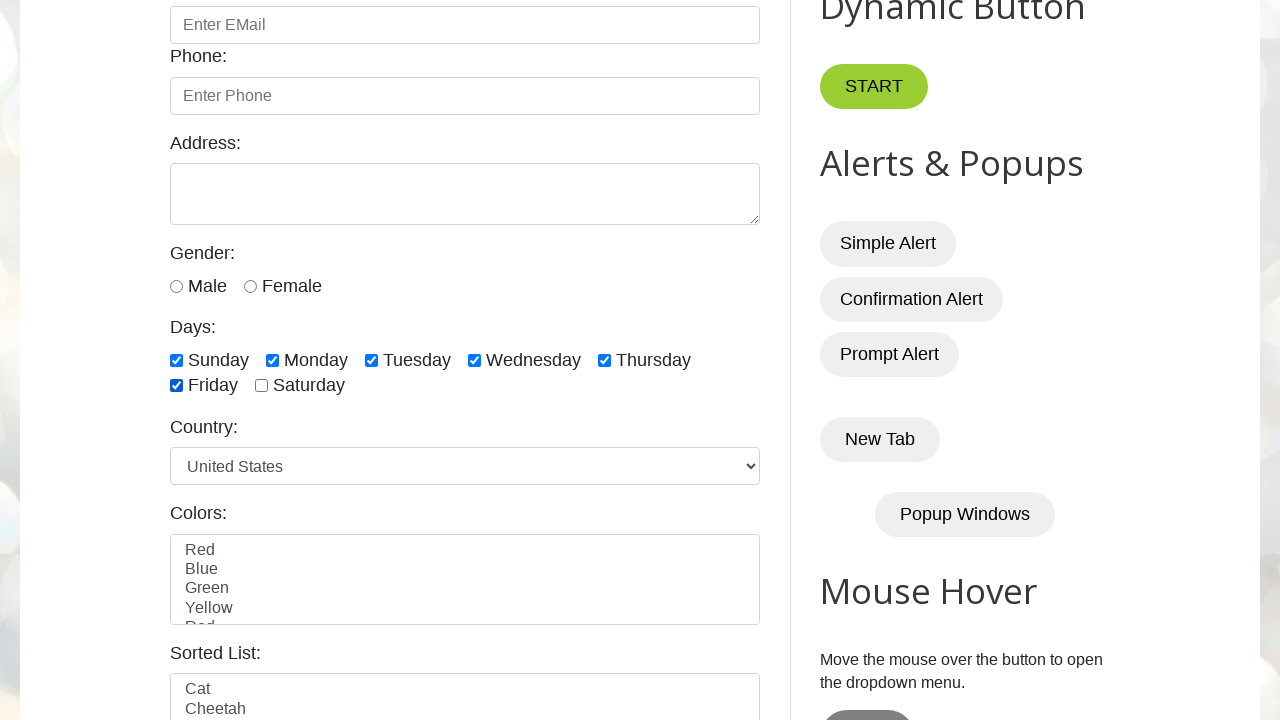

Clicked checkbox 7 of 7 at (262, 386) on xpath=//input[@type='checkbox' and contains(@id, 'day')] >> nth=6
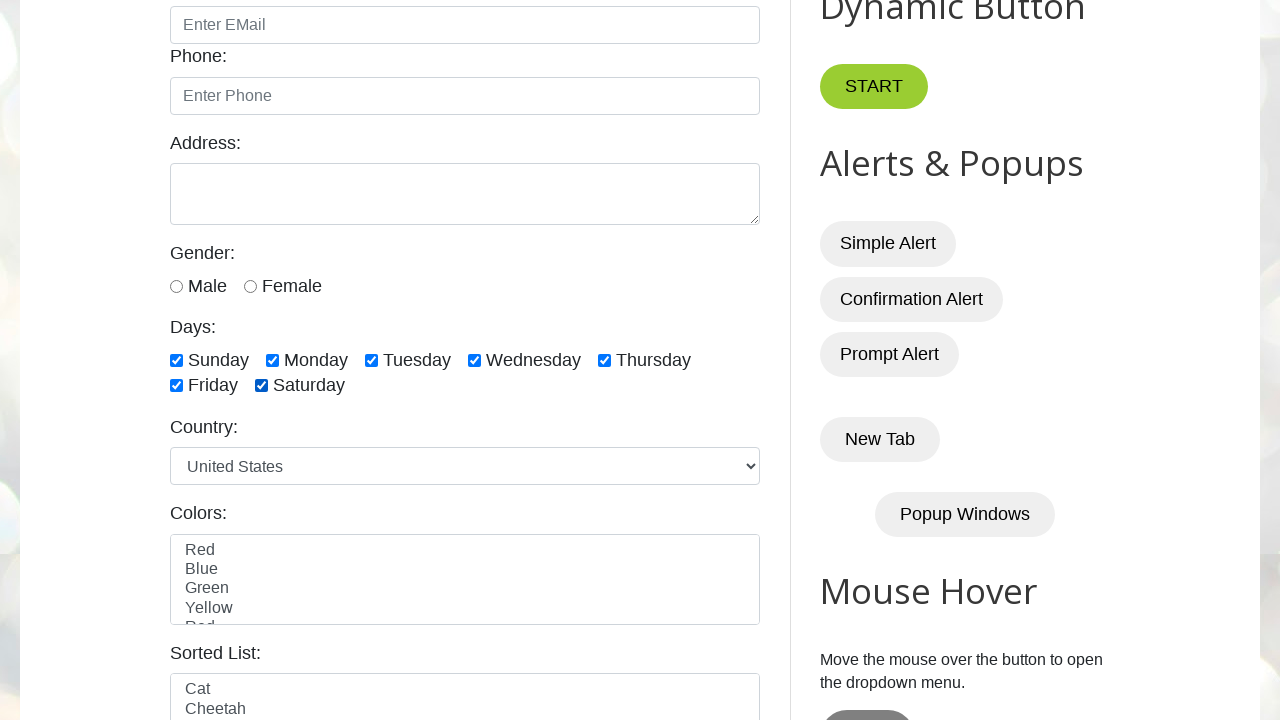

Waited 1 second to observe all checkboxes selected
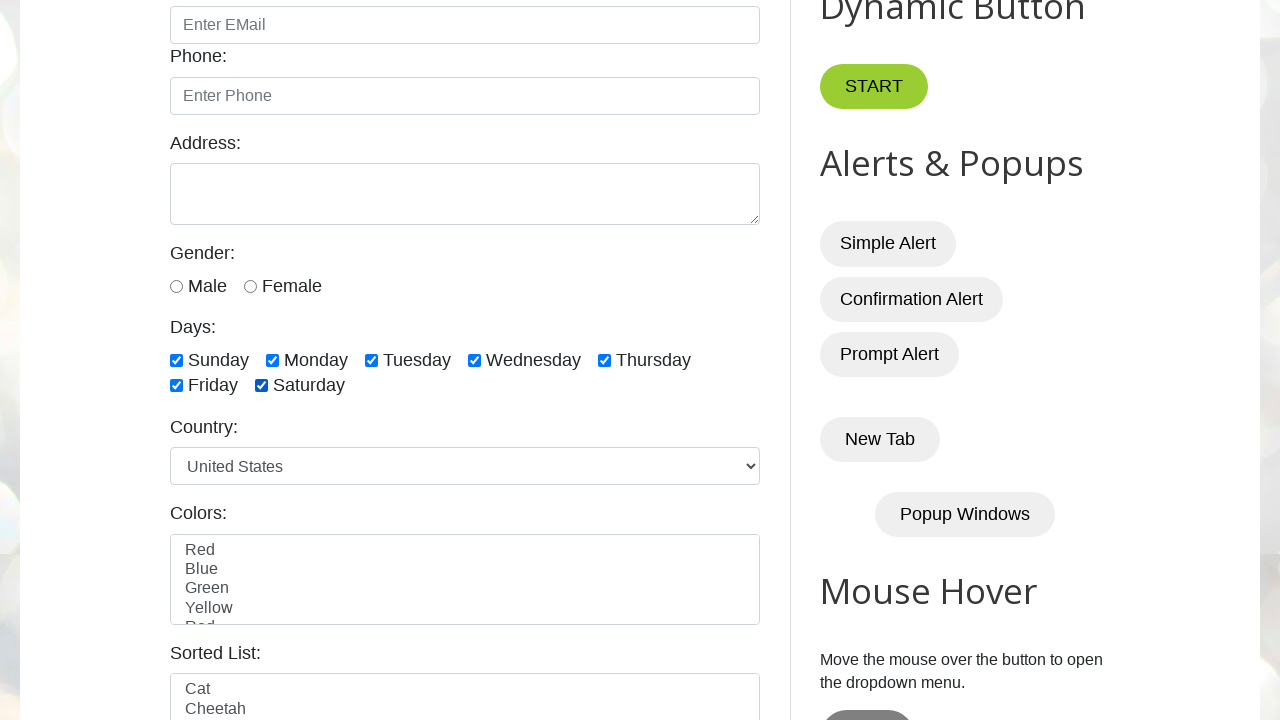

Unchecked checkbox 1 at (176, 360) on xpath=//input[@type='checkbox' and contains(@id, 'day')] >> nth=0
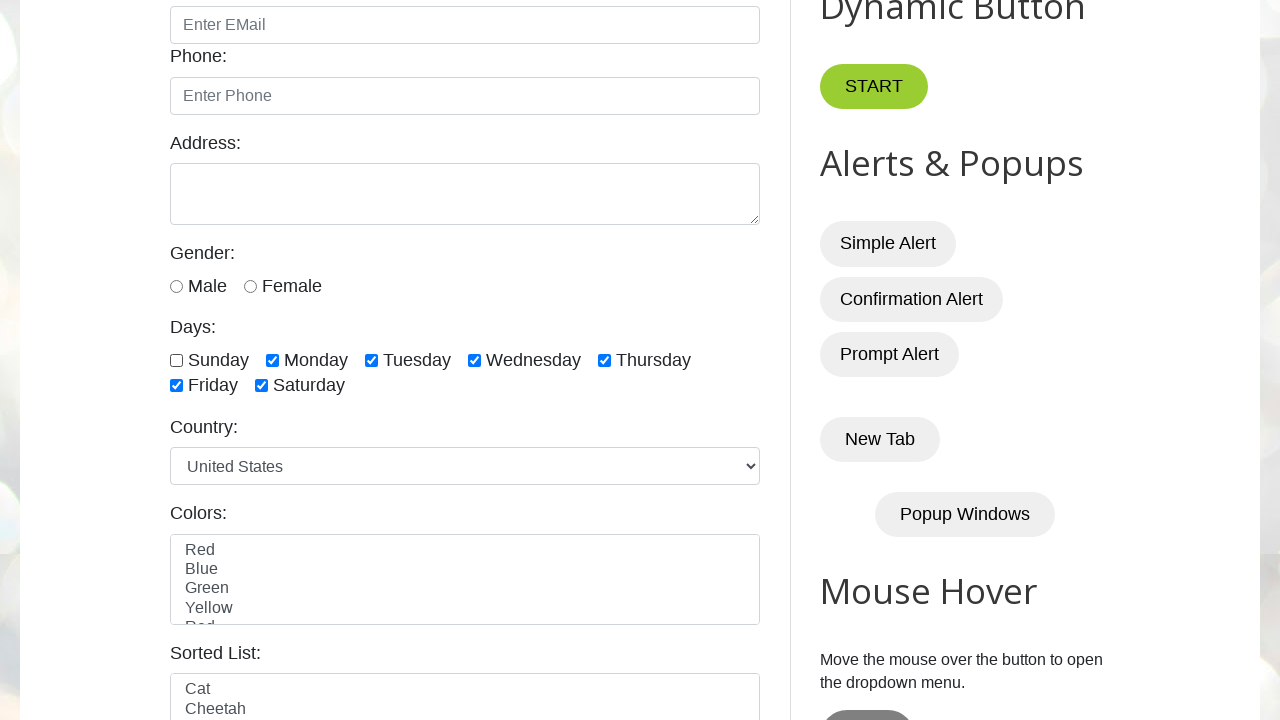

Unchecked checkbox 2 at (272, 360) on xpath=//input[@type='checkbox' and contains(@id, 'day')] >> nth=1
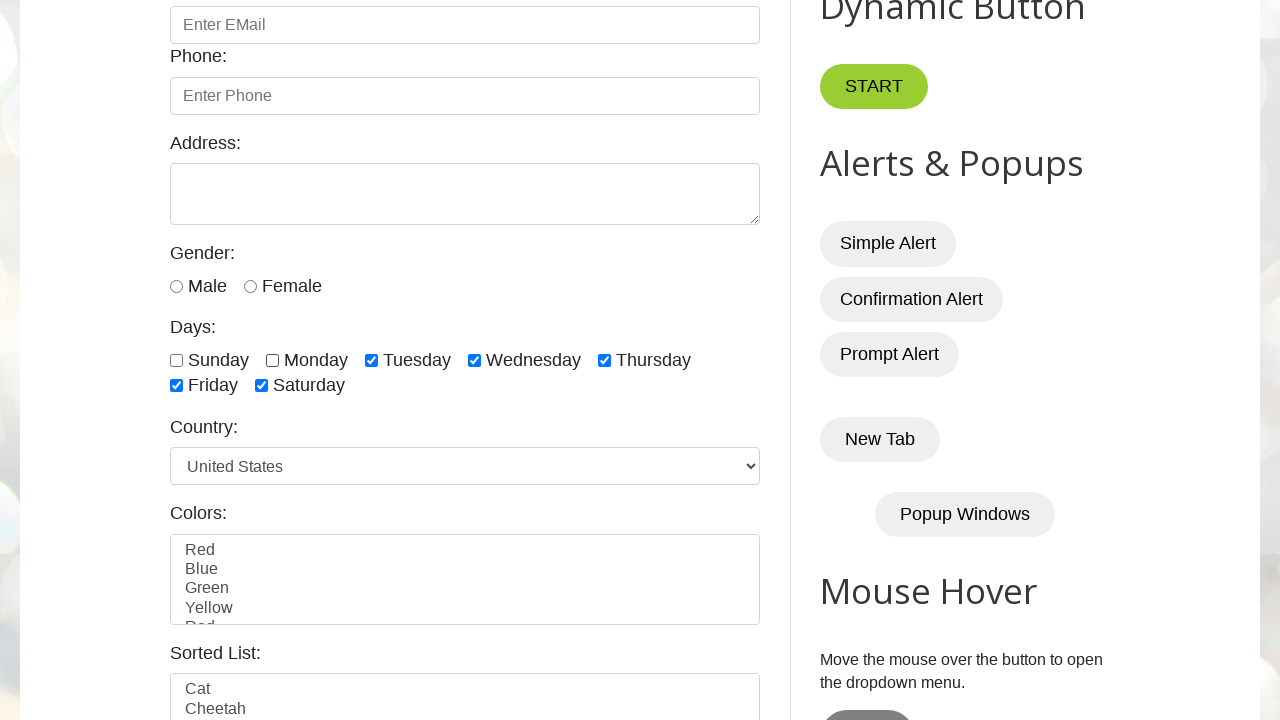

Unchecked checkbox 3 at (372, 360) on xpath=//input[@type='checkbox' and contains(@id, 'day')] >> nth=2
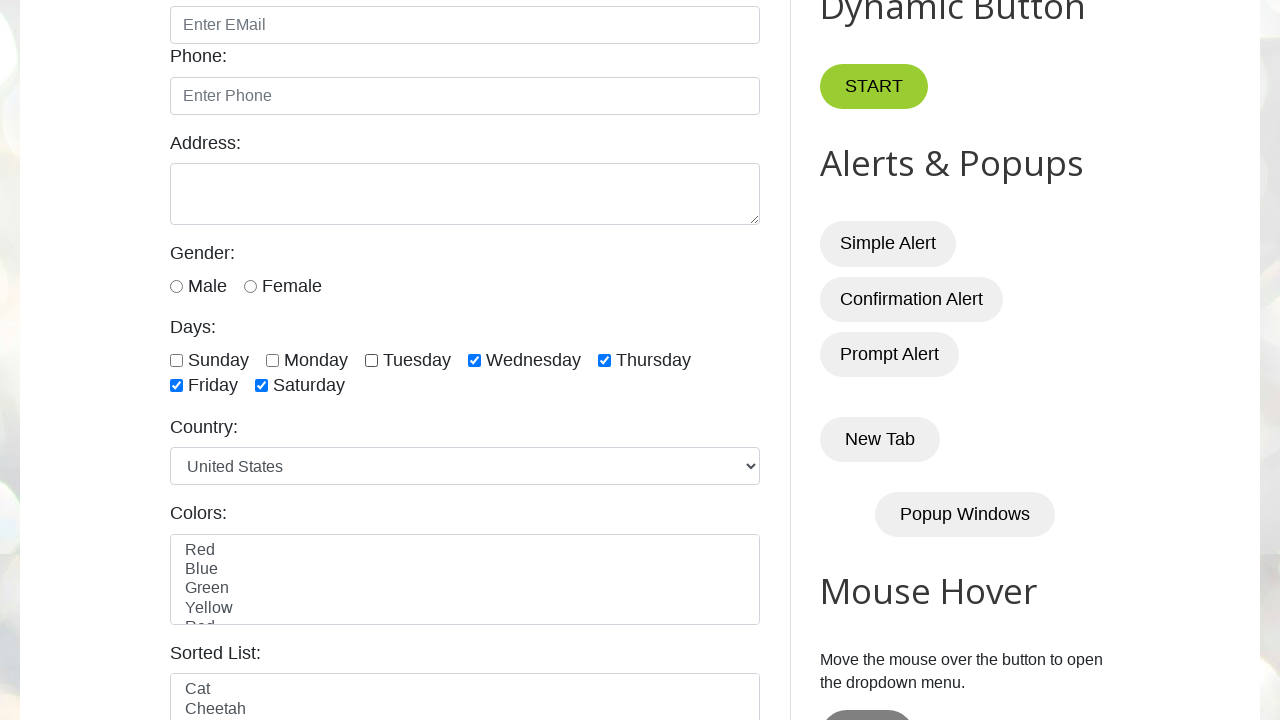

Unchecked checkbox 4 at (474, 360) on xpath=//input[@type='checkbox' and contains(@id, 'day')] >> nth=3
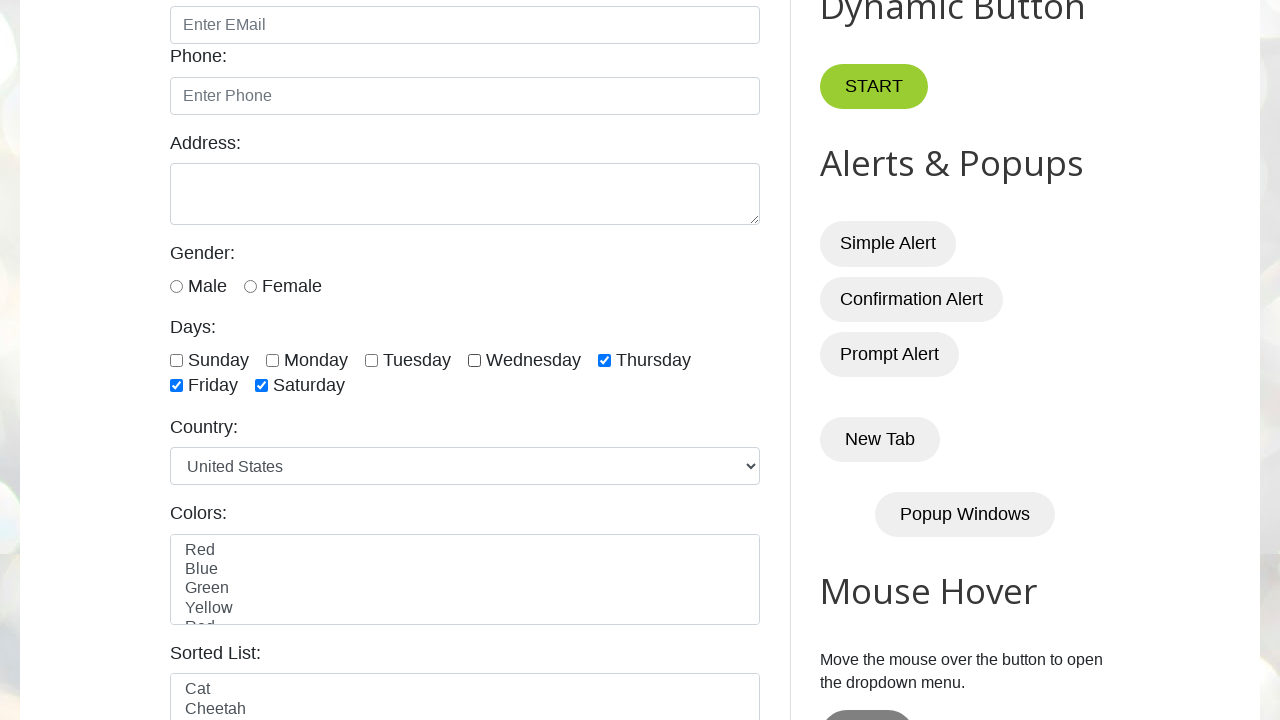

Unchecked checkbox 5 at (604, 360) on xpath=//input[@type='checkbox' and contains(@id, 'day')] >> nth=4
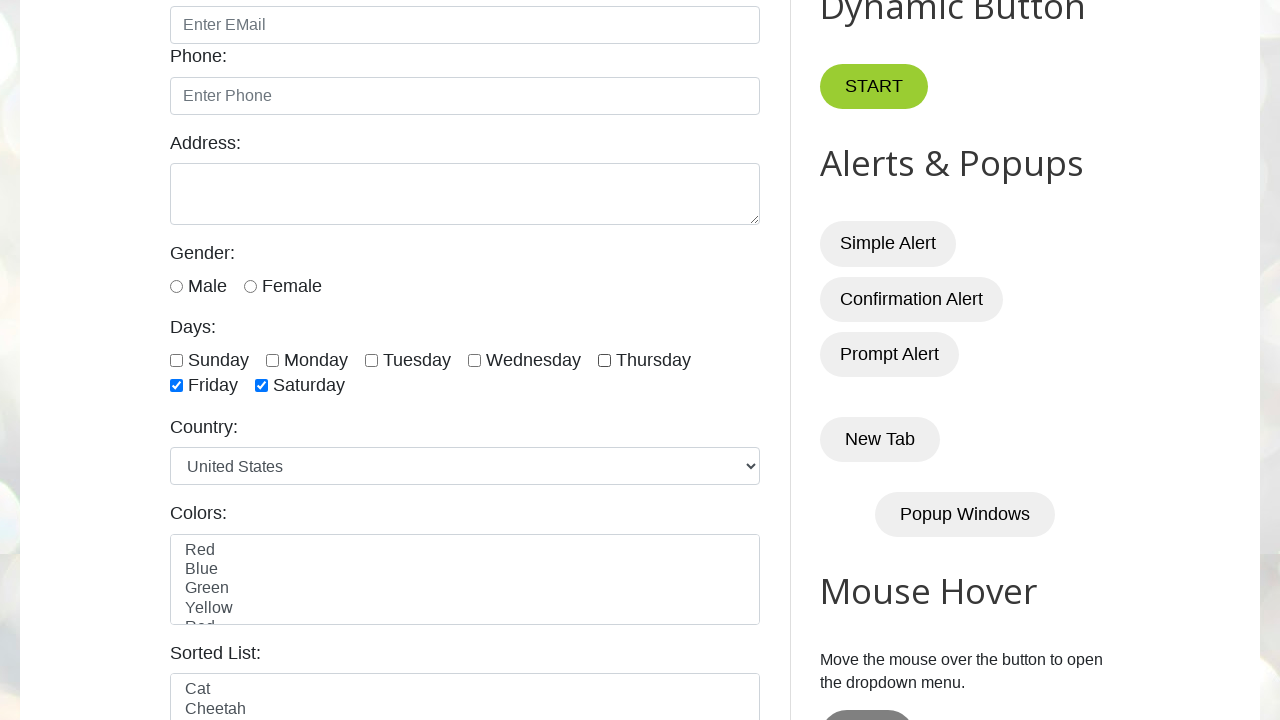

Unchecked checkbox 6 at (176, 386) on xpath=//input[@type='checkbox' and contains(@id, 'day')] >> nth=5
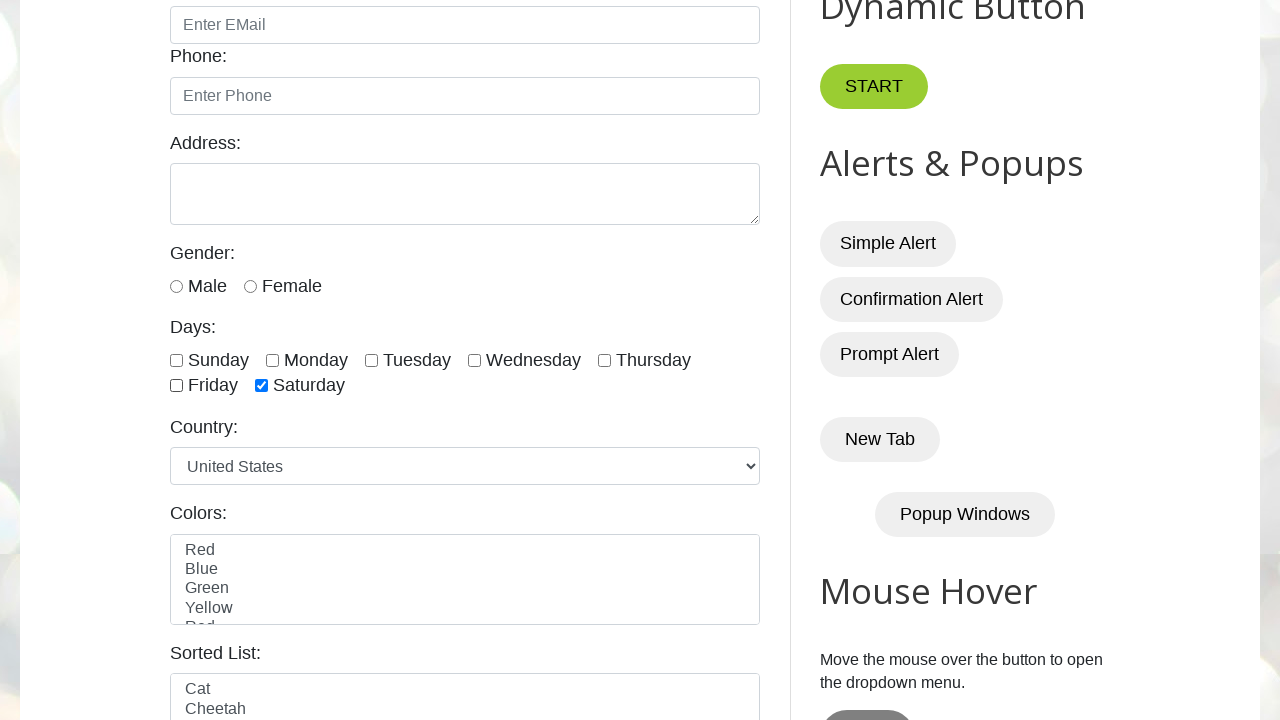

Unchecked checkbox 7 at (262, 386) on xpath=//input[@type='checkbox' and contains(@id, 'day')] >> nth=6
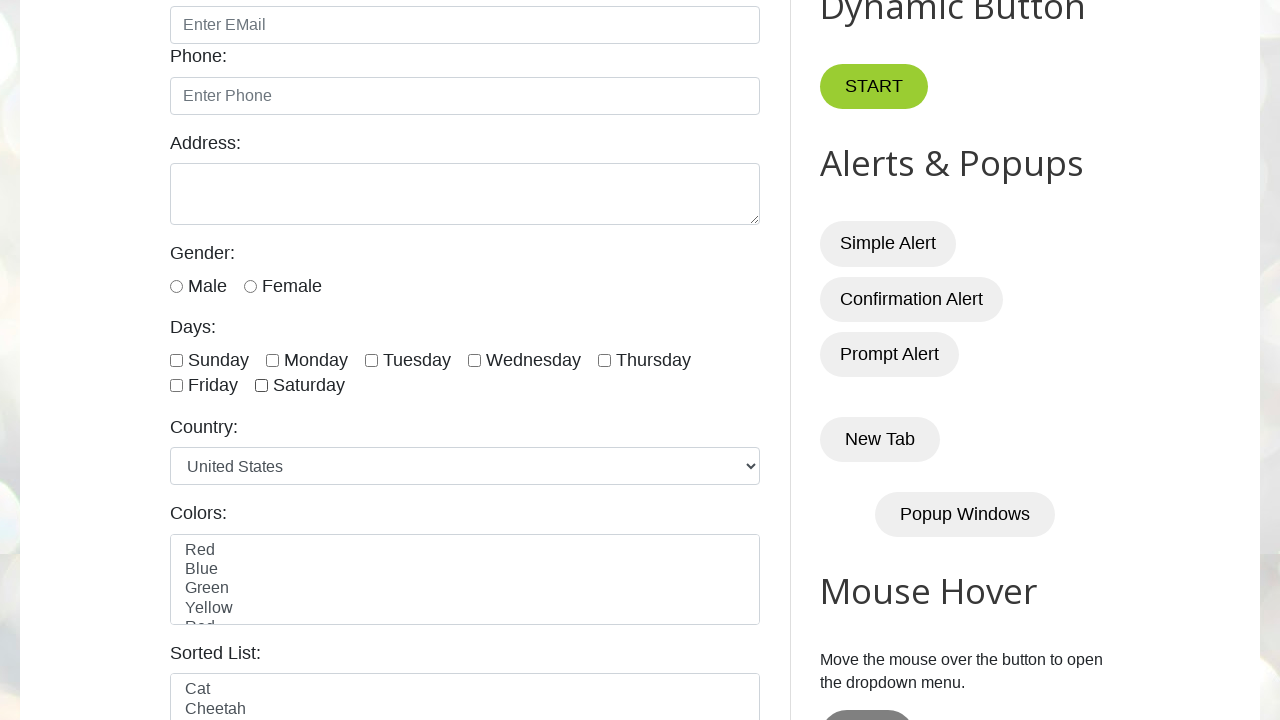

Retrieved attribute 'sunday' from checkbox 1
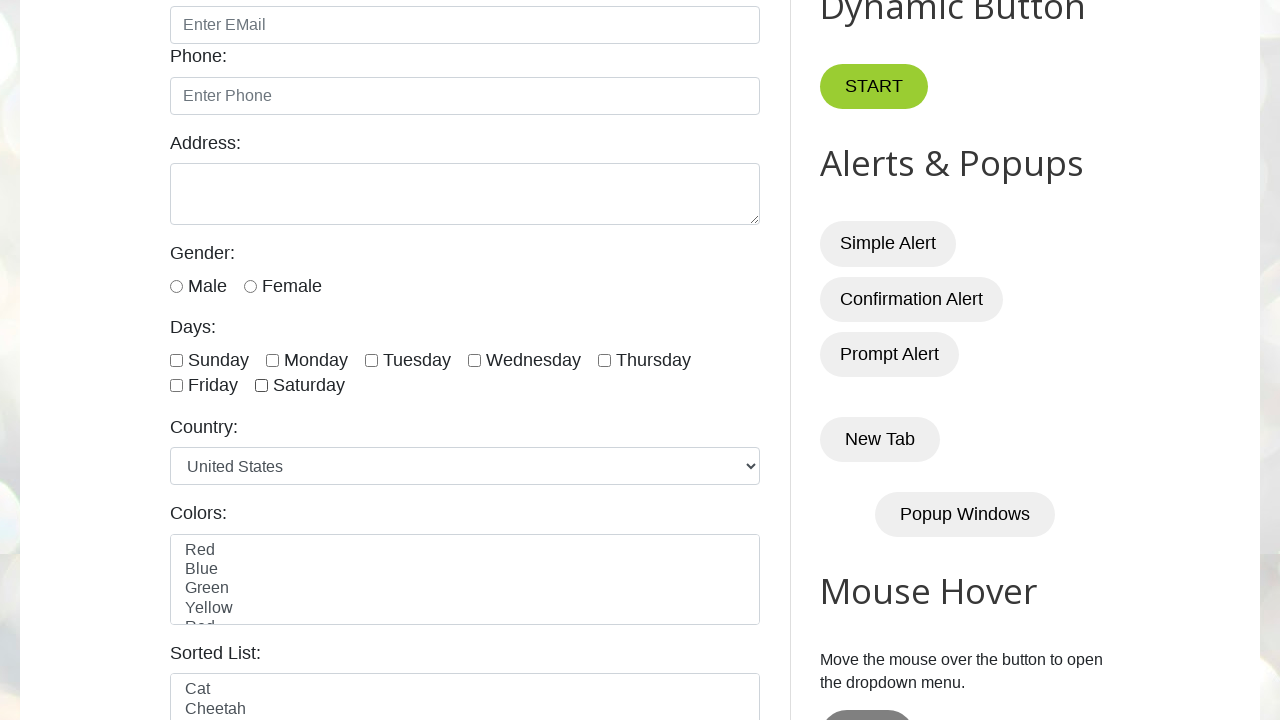

Selected sunday checkbox at (176, 360) on xpath=//input[@type='checkbox' and contains(@id, 'day')] >> nth=0
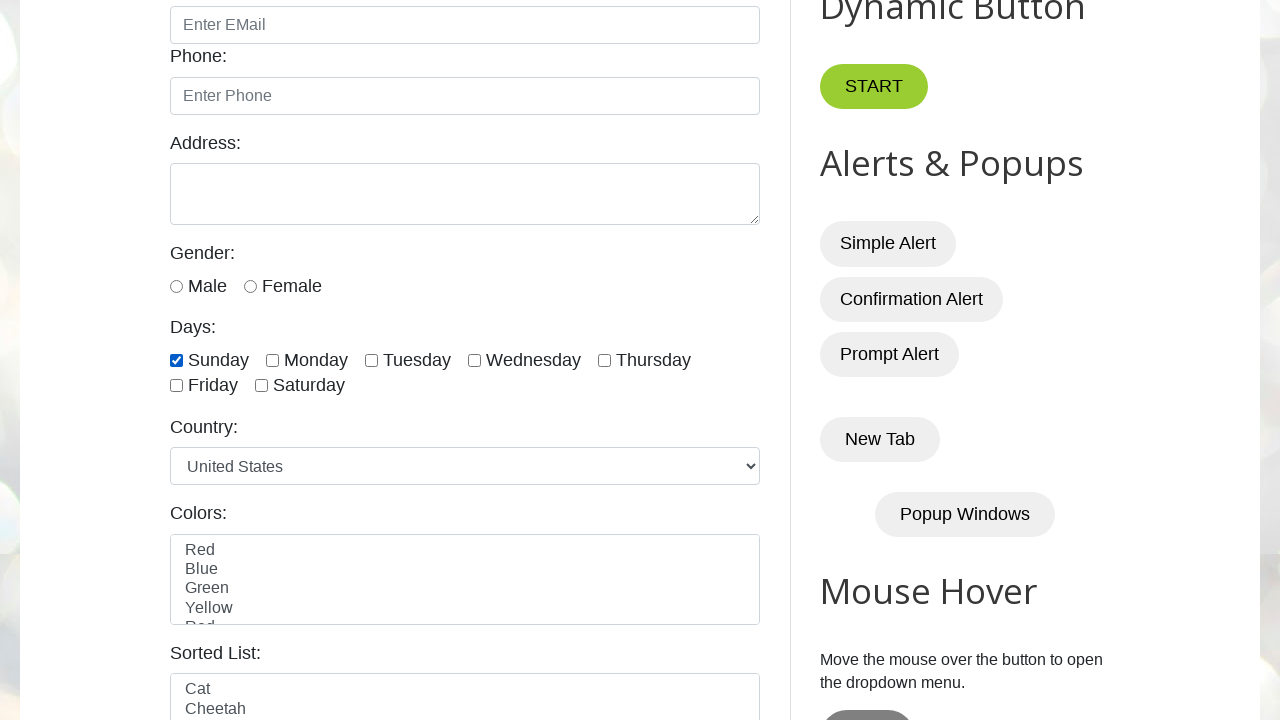

Retrieved attribute 'monday' from checkbox 2
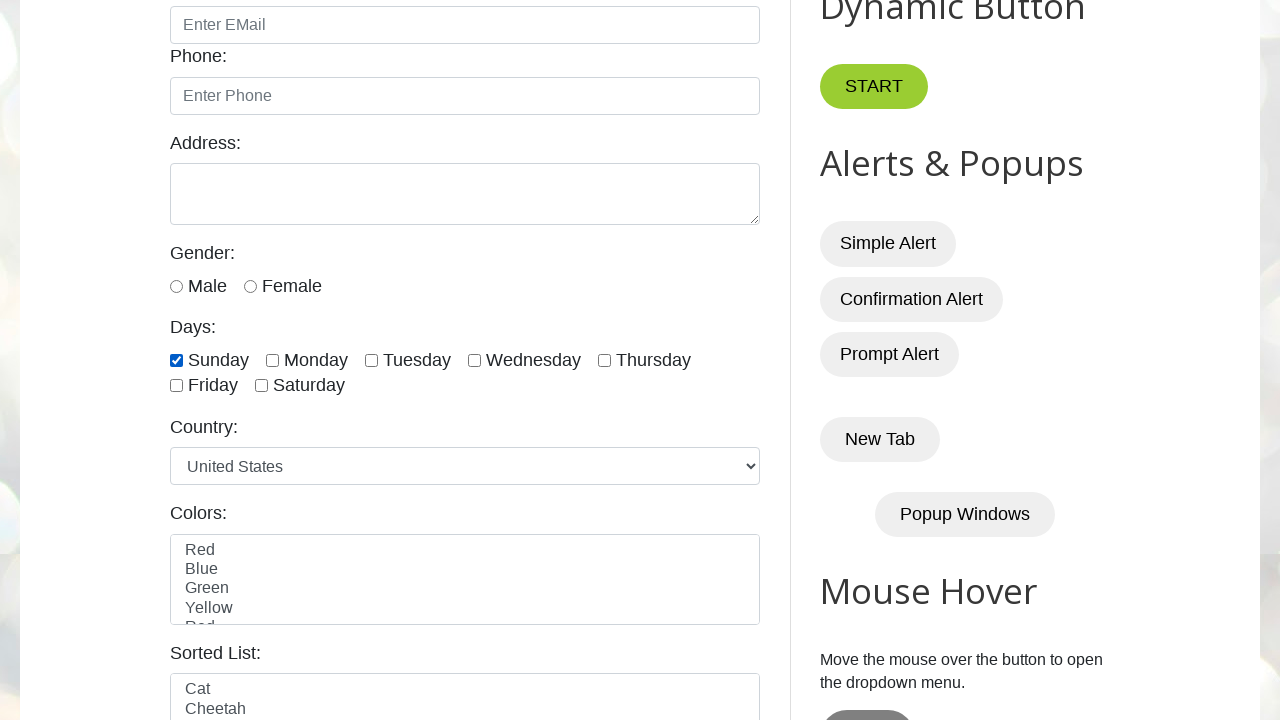

Selected monday checkbox at (272, 360) on xpath=//input[@type='checkbox' and contains(@id, 'day')] >> nth=1
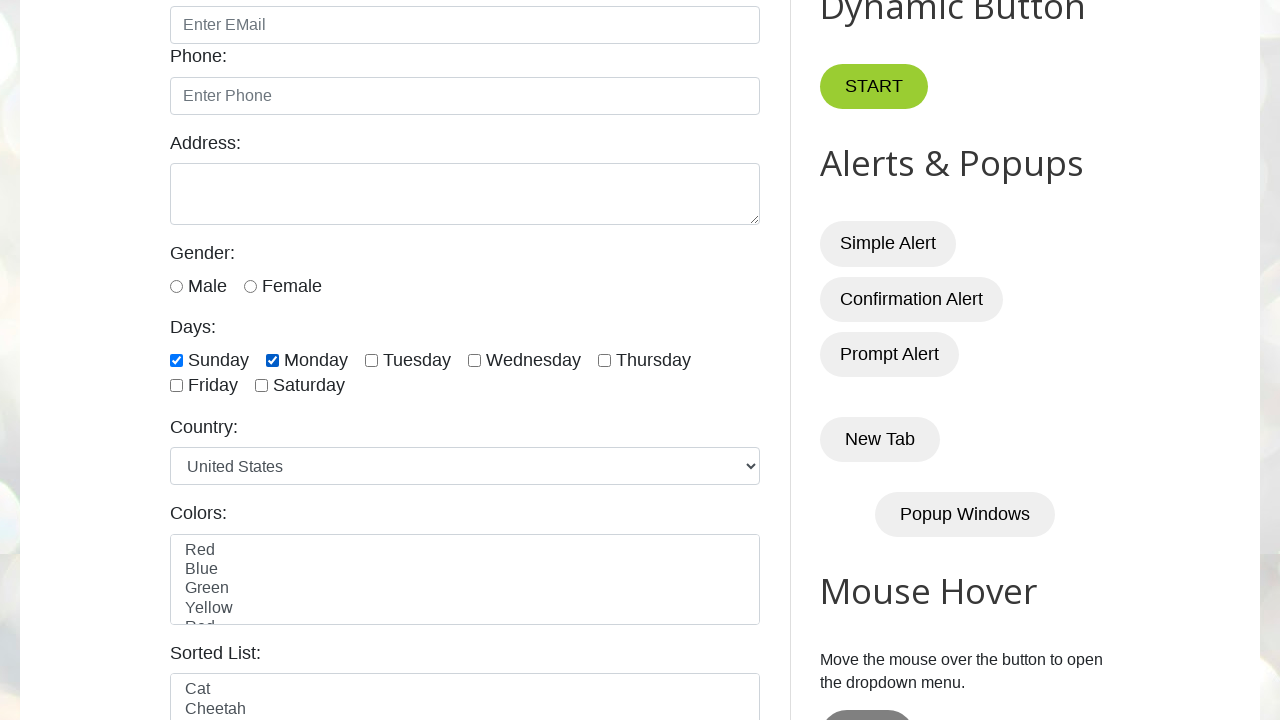

Retrieved attribute 'tuesday' from checkbox 3
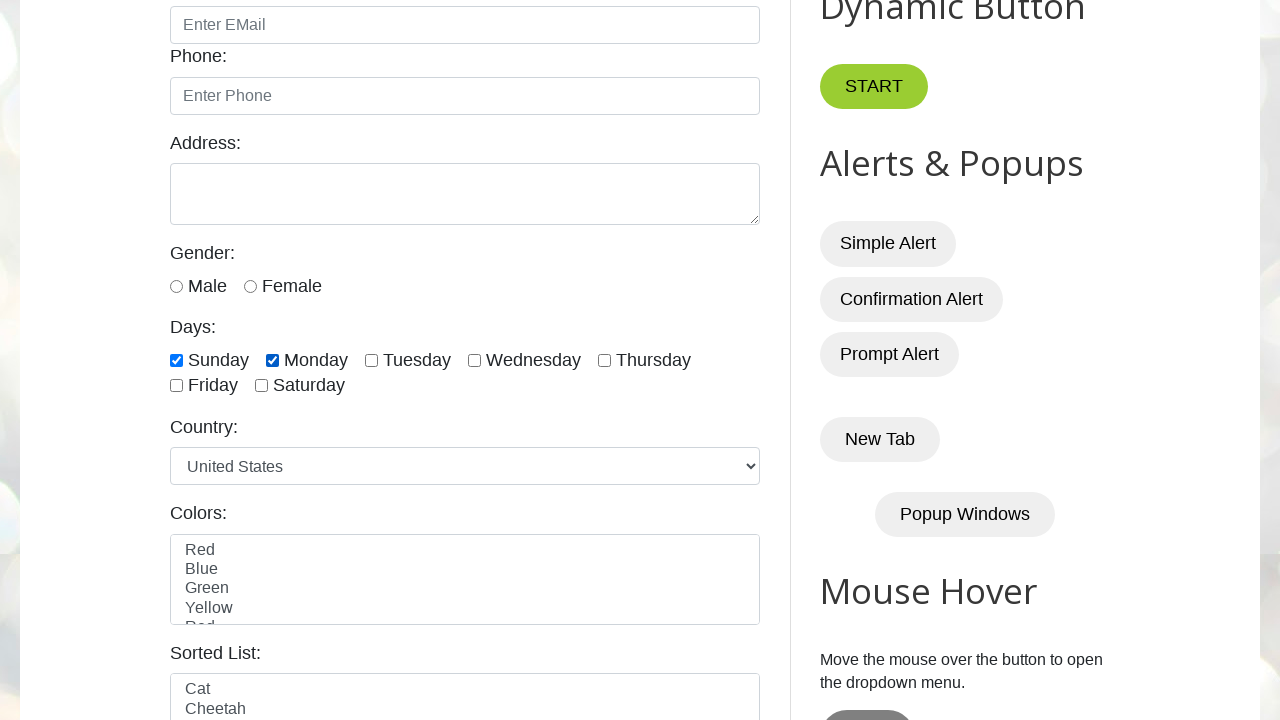

Retrieved attribute 'wednesday' from checkbox 4
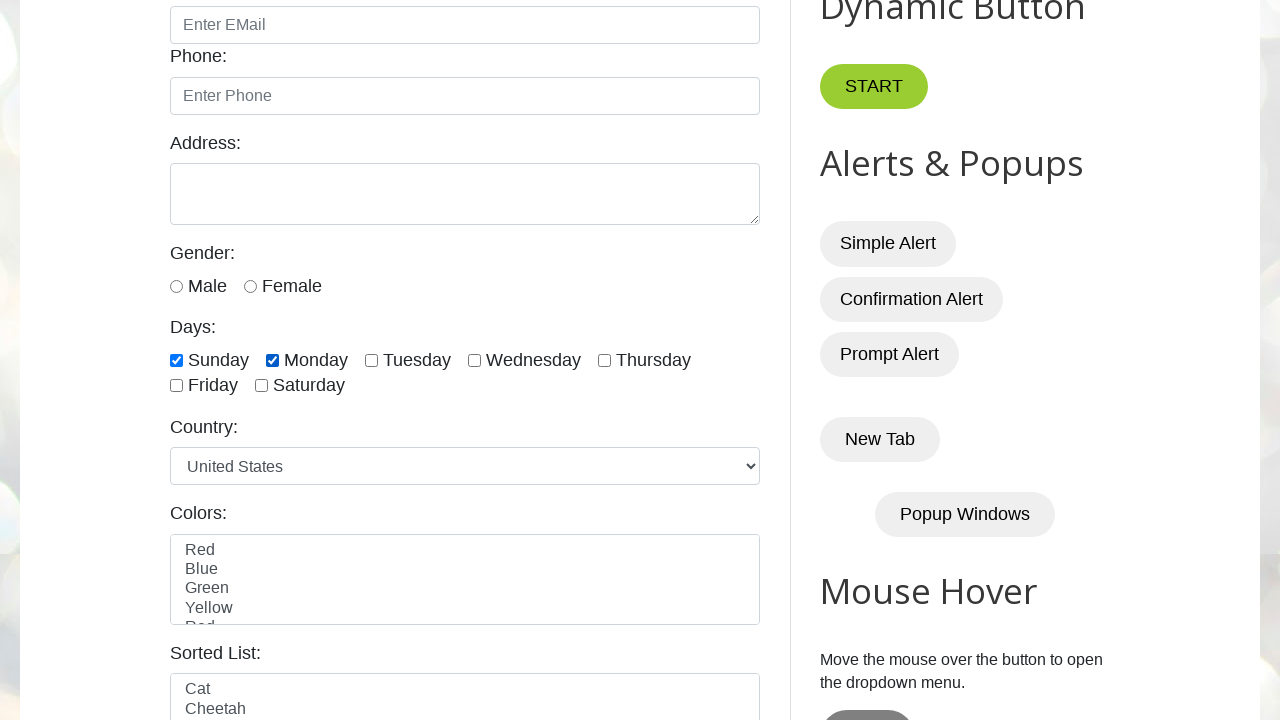

Retrieved attribute 'thursday' from checkbox 5
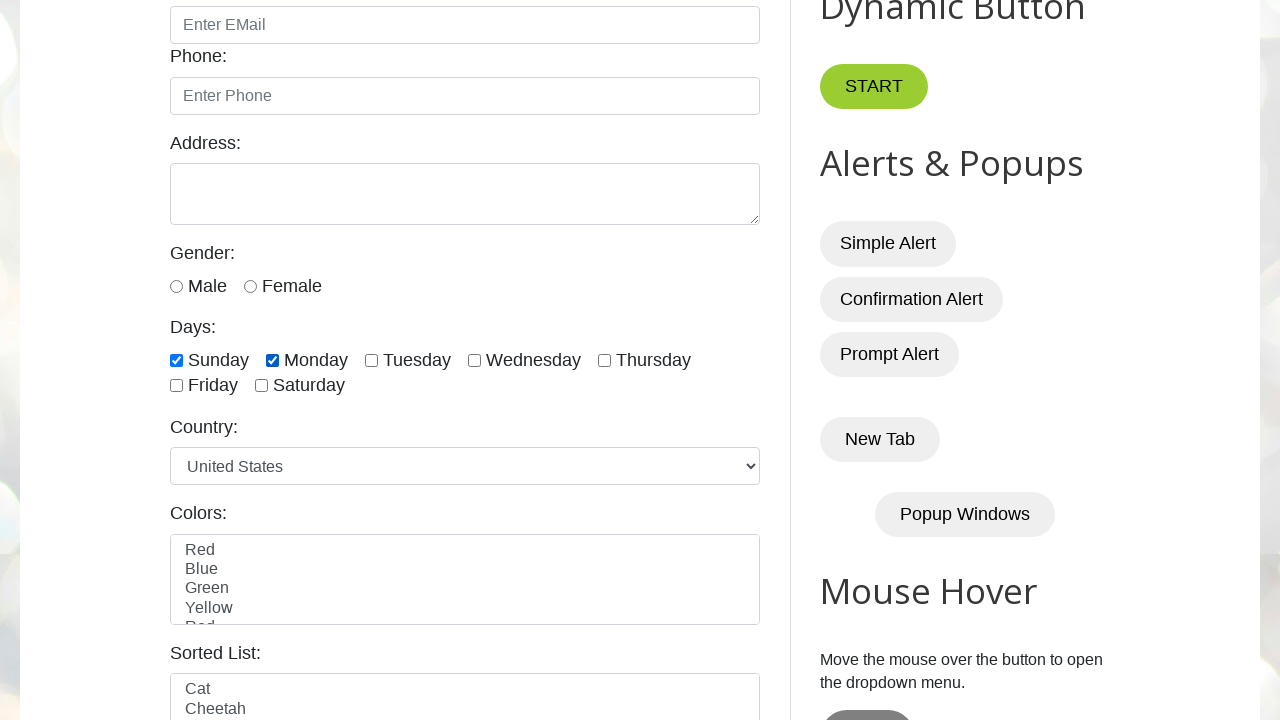

Retrieved attribute 'friday' from checkbox 6
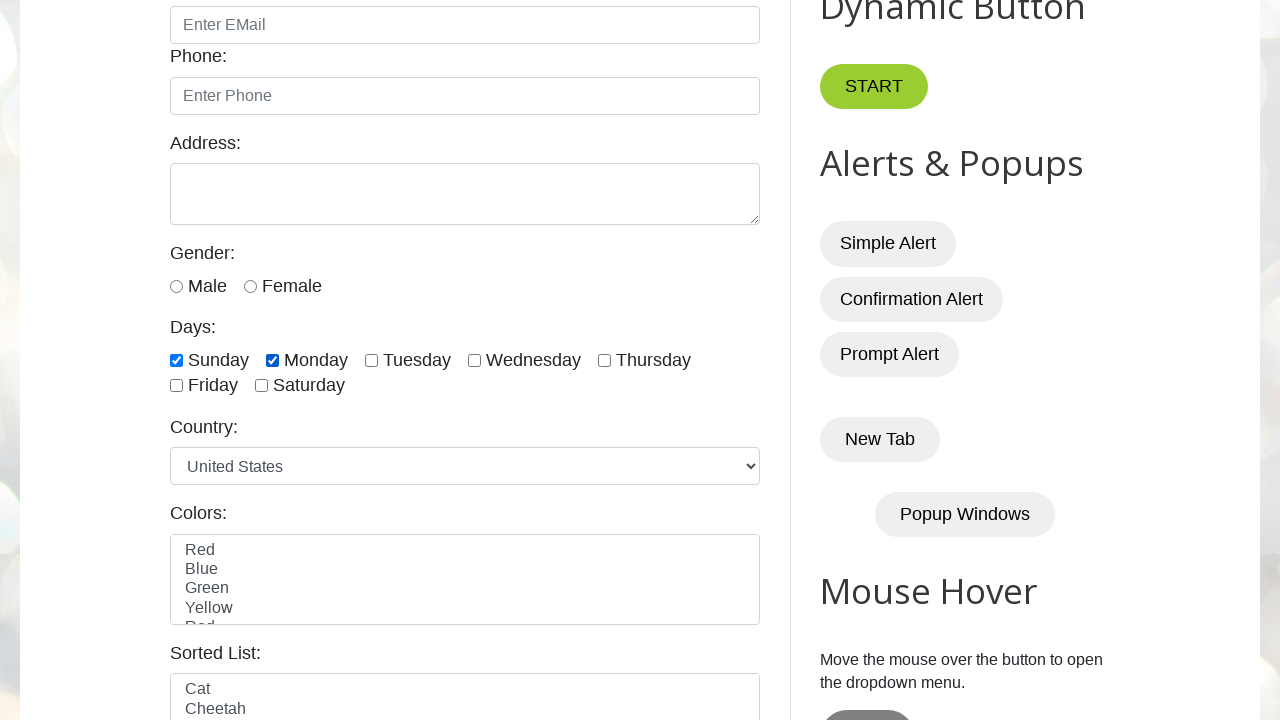

Retrieved attribute 'saturday' from checkbox 7
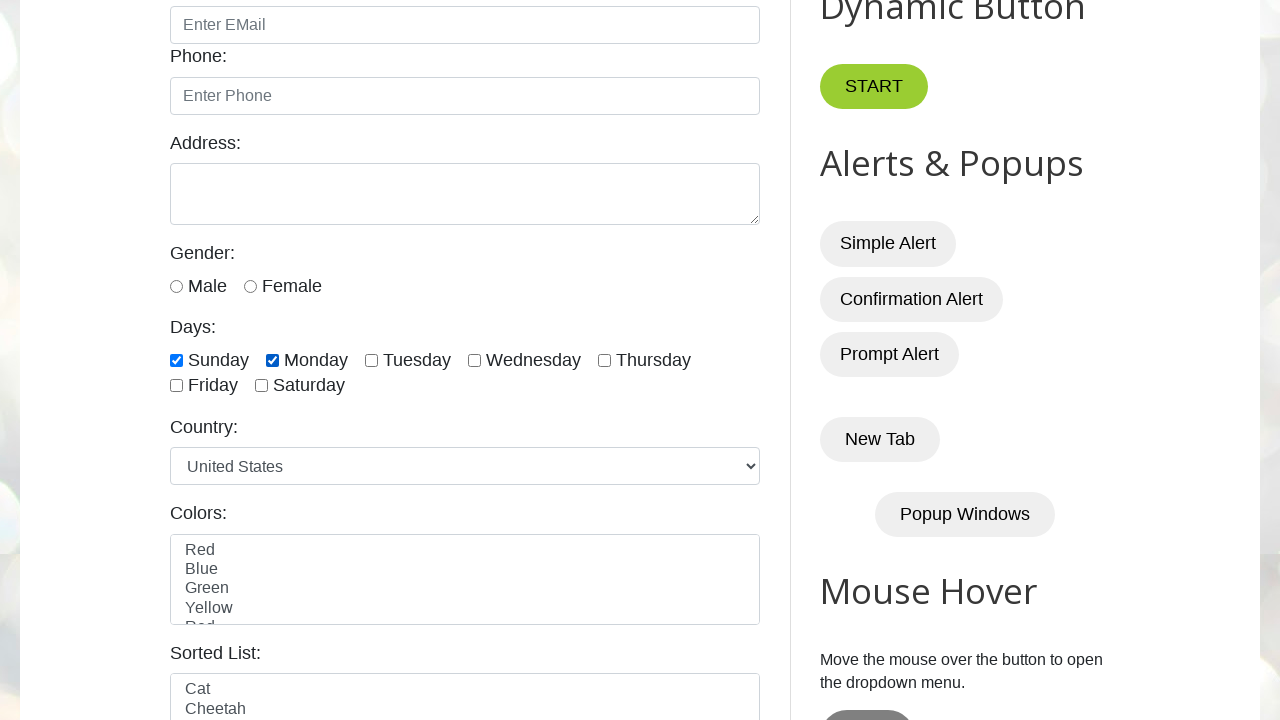

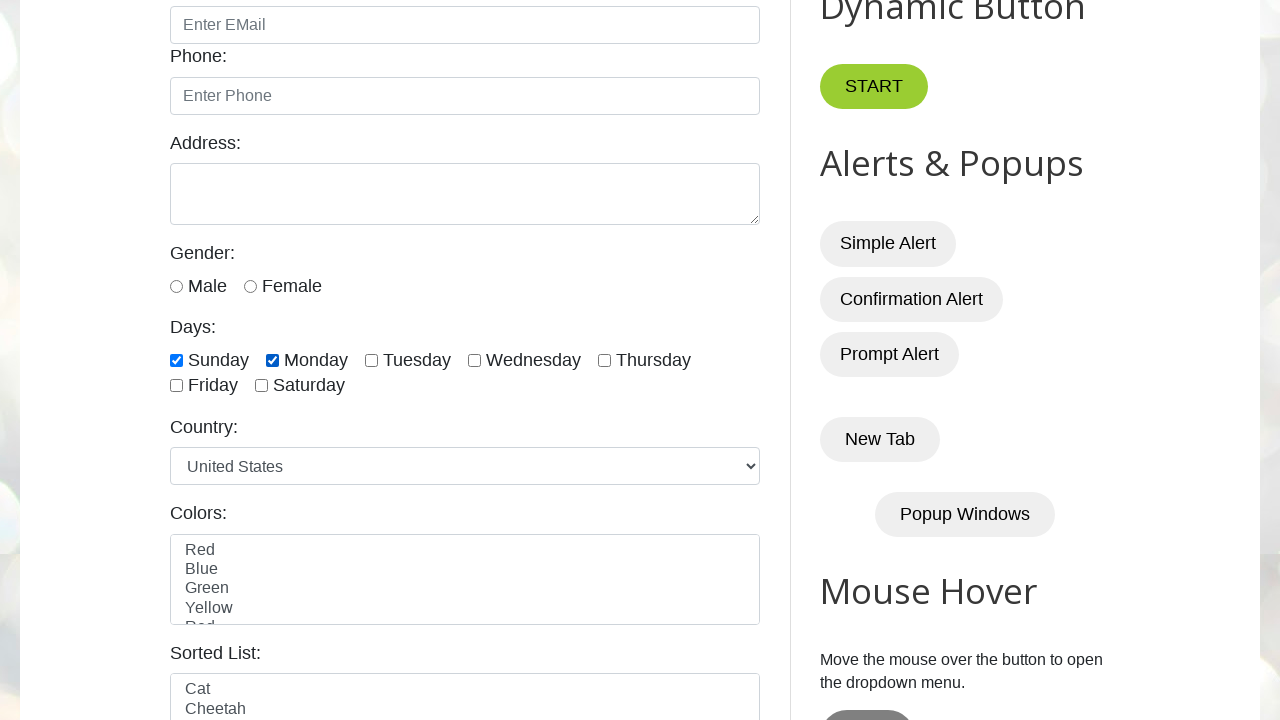